Tests opting out of A/B tests by first navigating to the main page, adding an opt-out cookie, then navigating to the A/B test page and verifying the test is not active.

Starting URL: http://the-internet.herokuapp.com

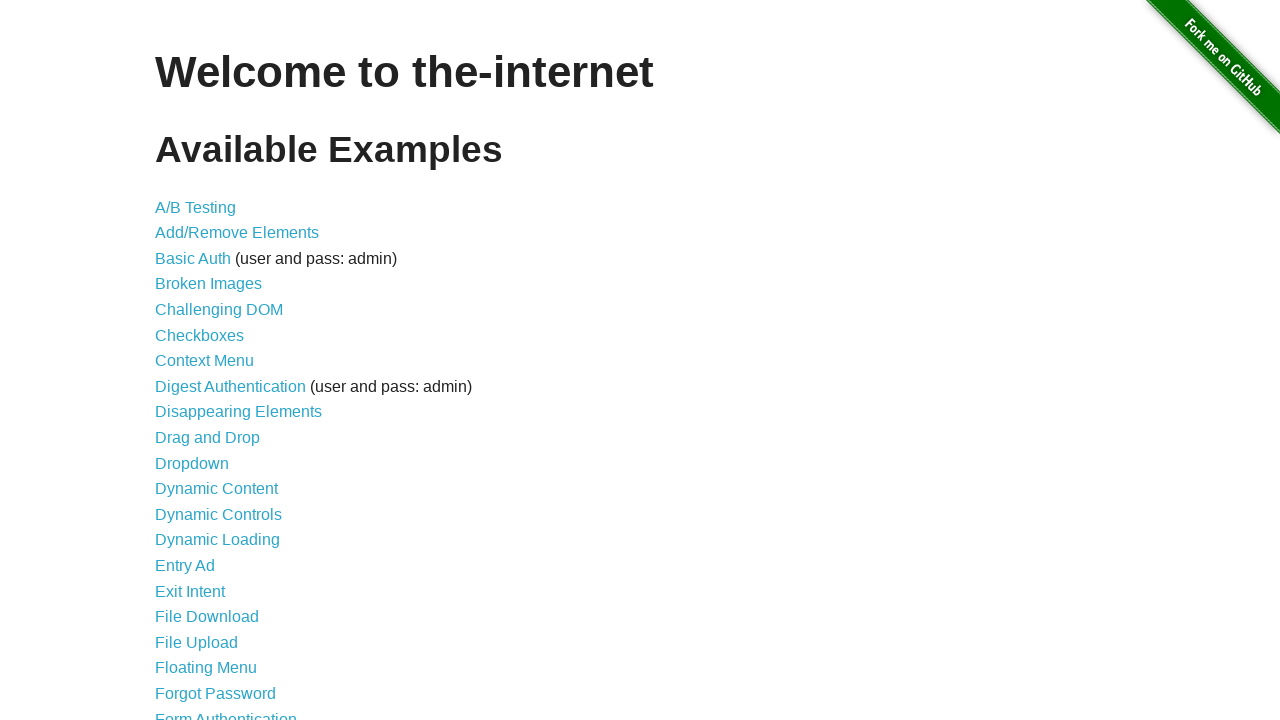

Added optimizelyOptOut cookie to opt out of A/B tests
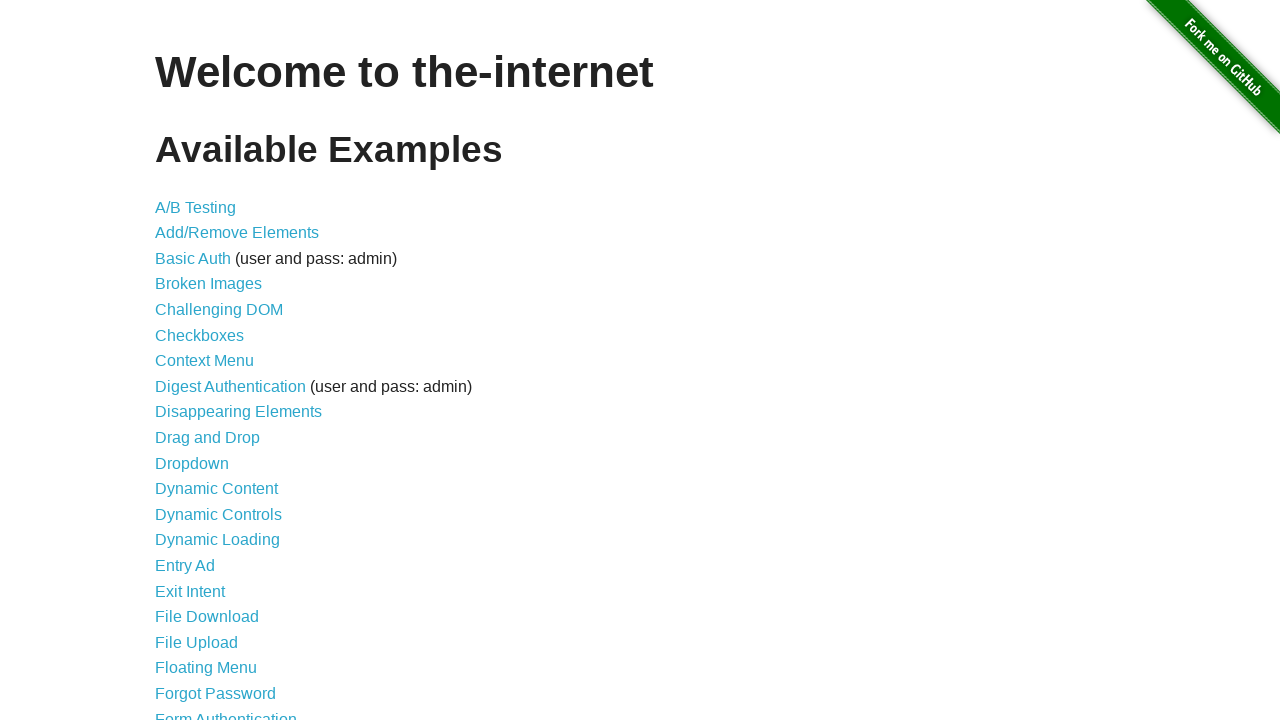

Navigated to A/B test page
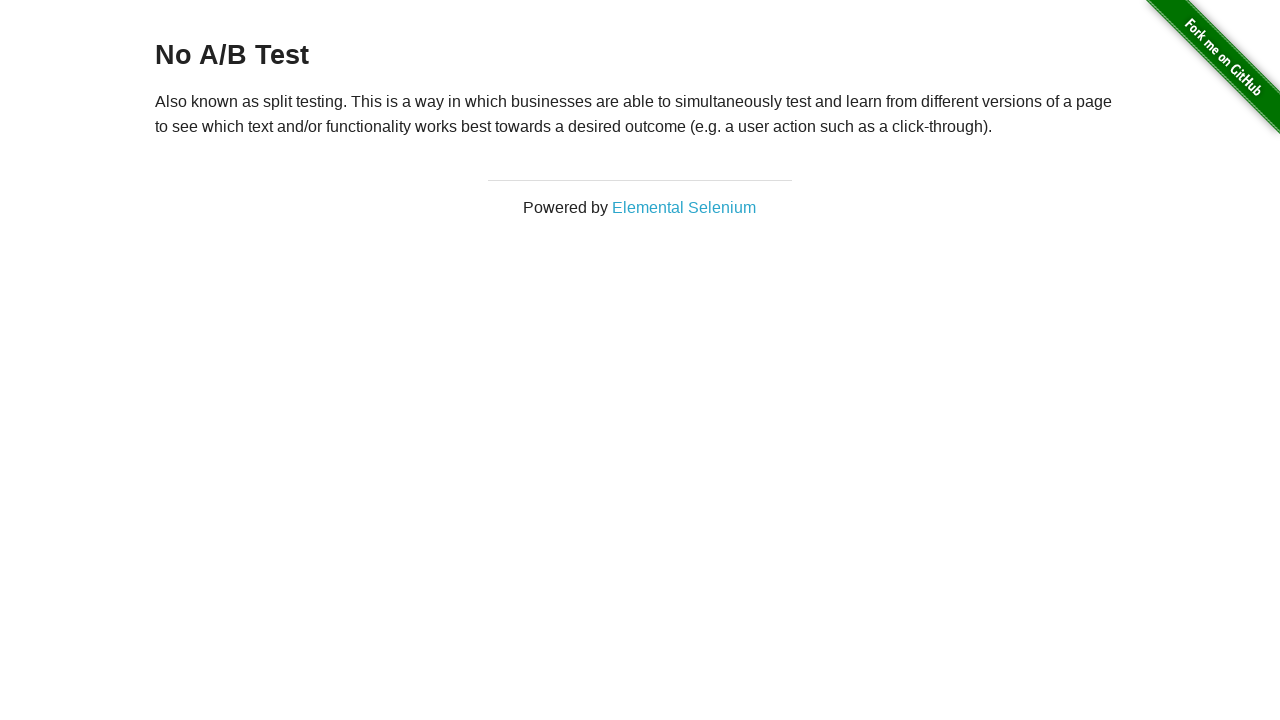

A/B test page heading loaded and verified
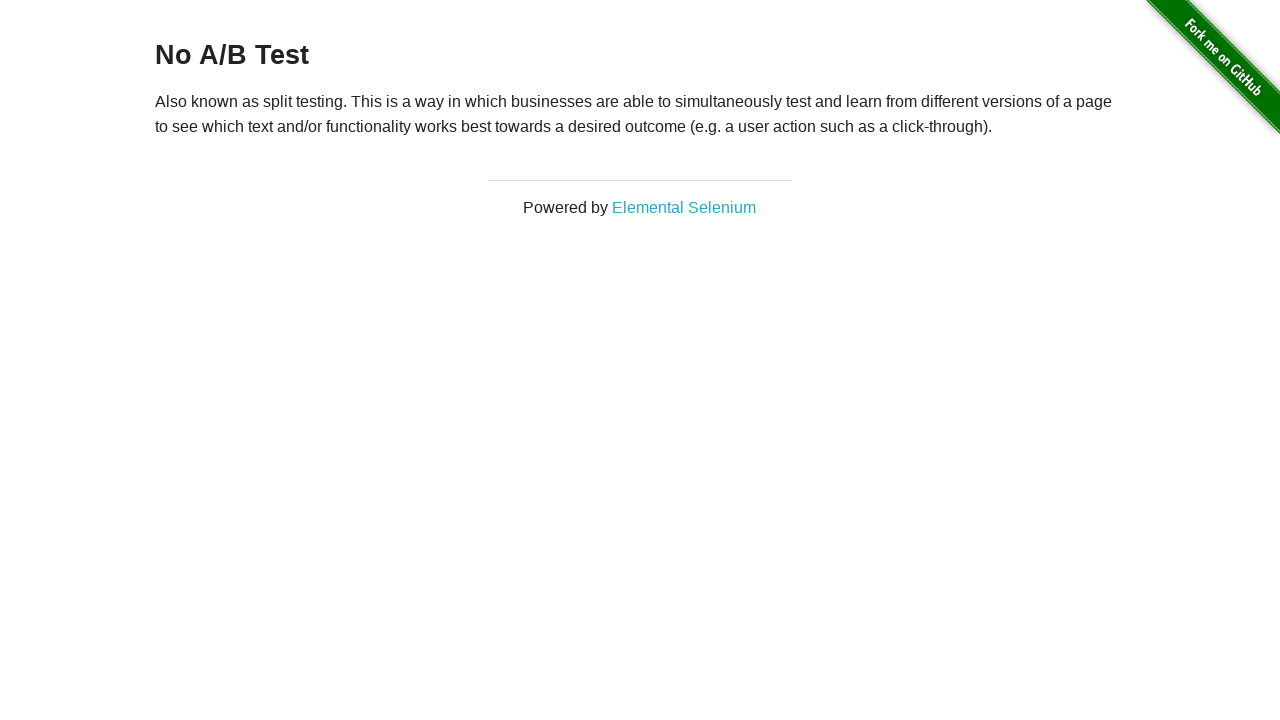

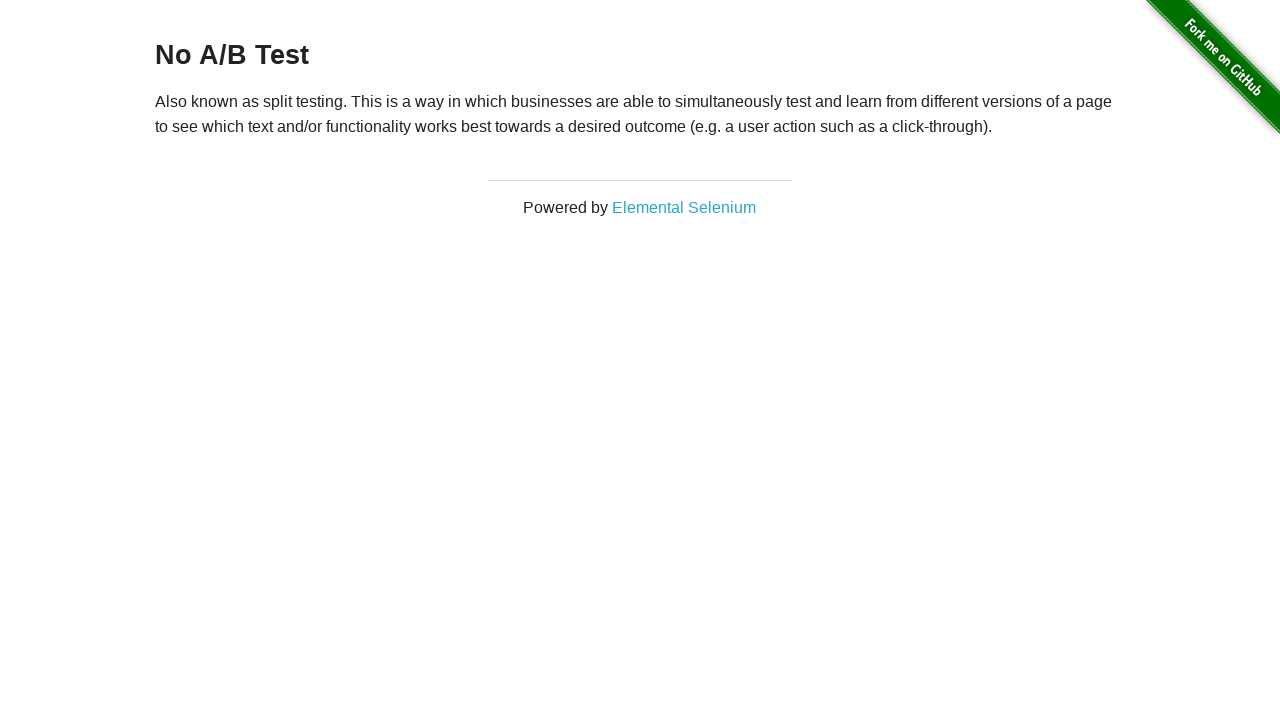